Tests creating a booking with all required information including firstname, lastname, email, and phone number

Starting URL: https://automationintesting.online

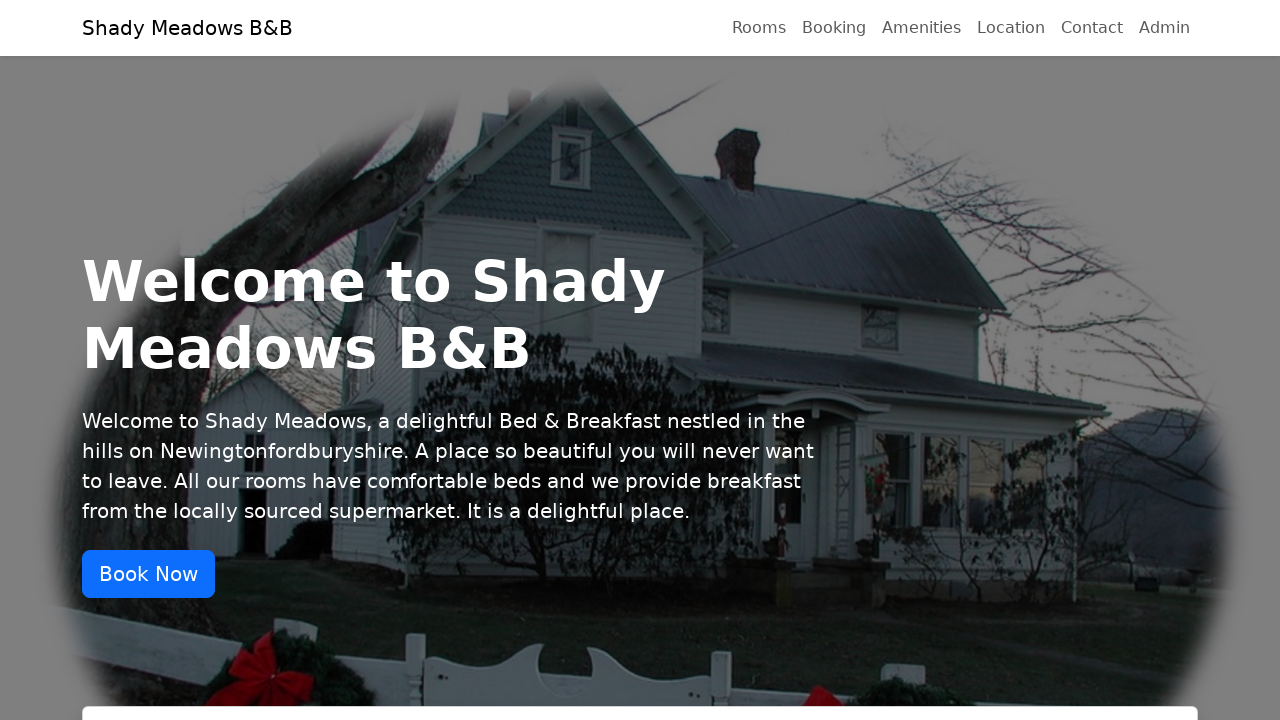

Navigated to automationintesting.online
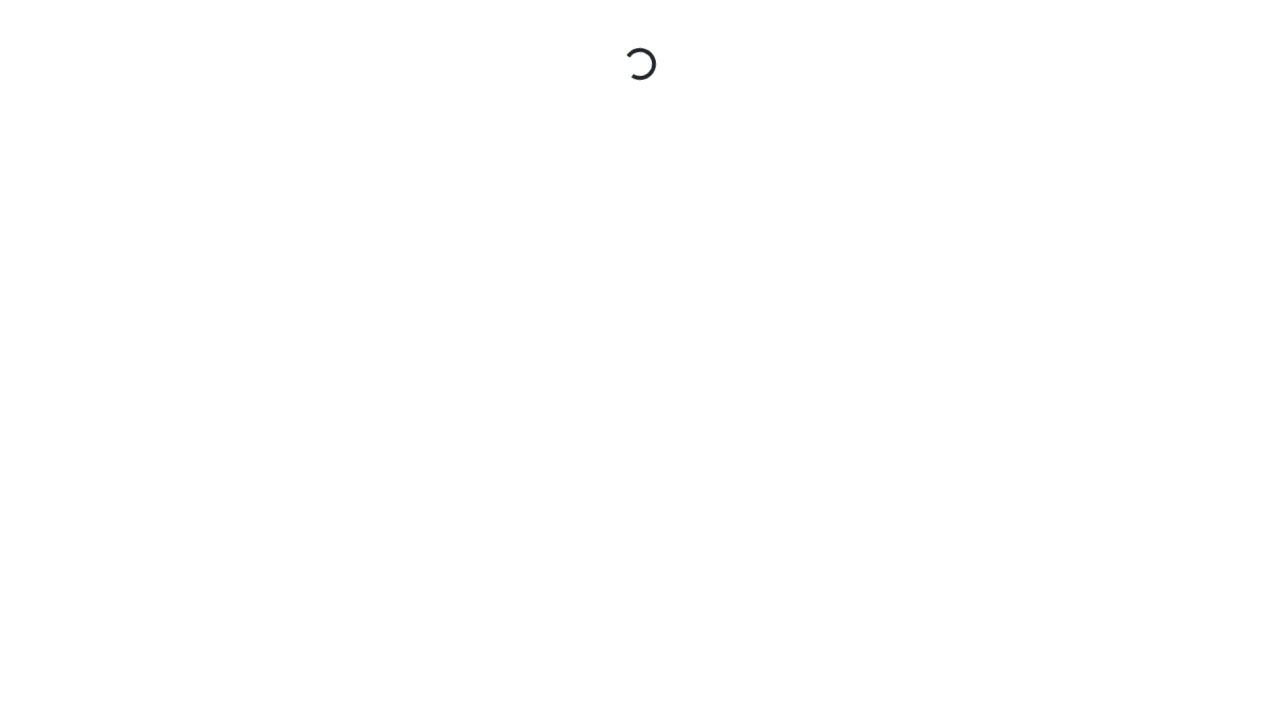

Clicked on the booking section link at (148, 574) on #root-container > div > section.hero.py-5 > div > div > div > a
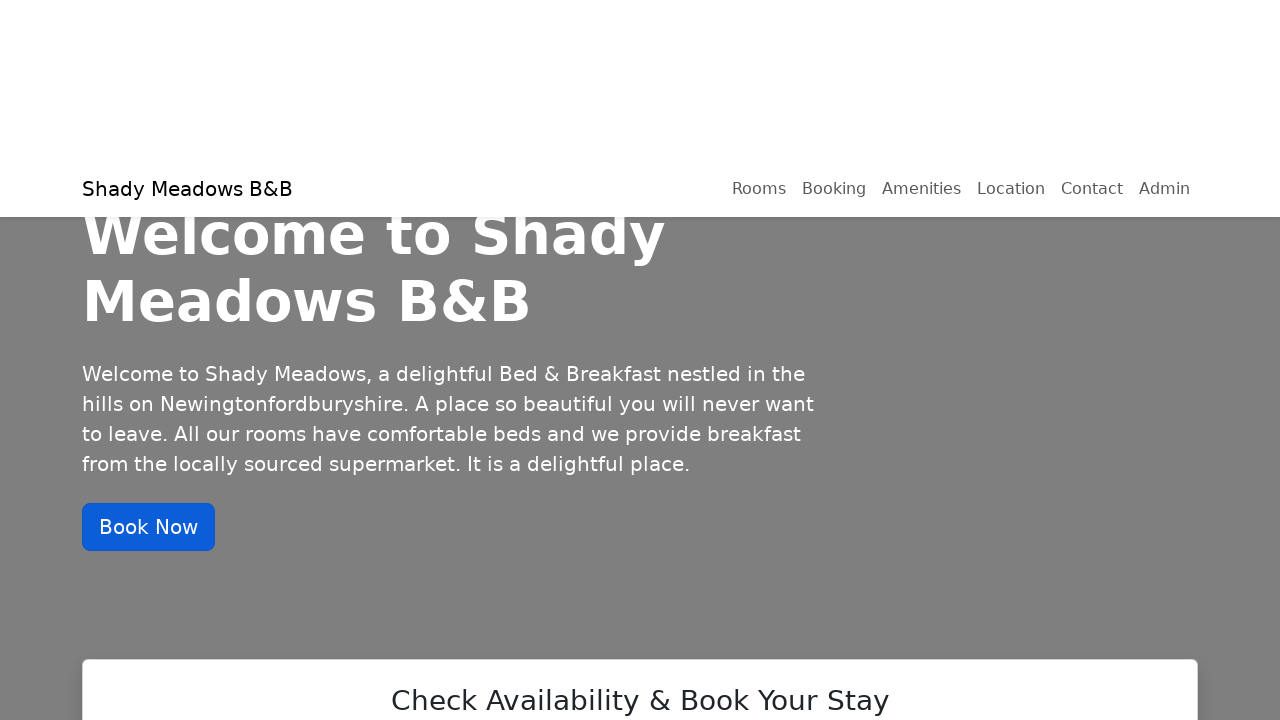

Clicked on the first room to view details at (369, 360) on #rooms > div > div.row.g-4 > div:nth-child(1) > div > div.card-footer.bg-white.d
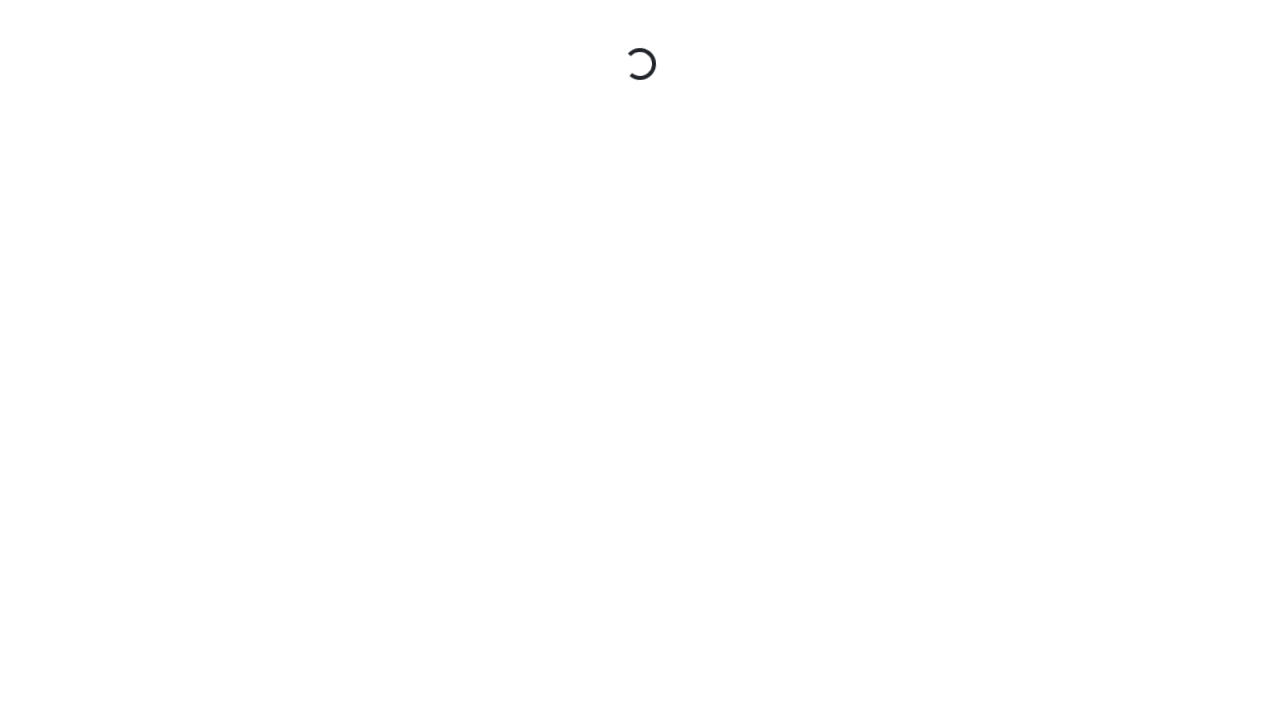

Clicked to start reservation at (1020, 361) on #doReservation
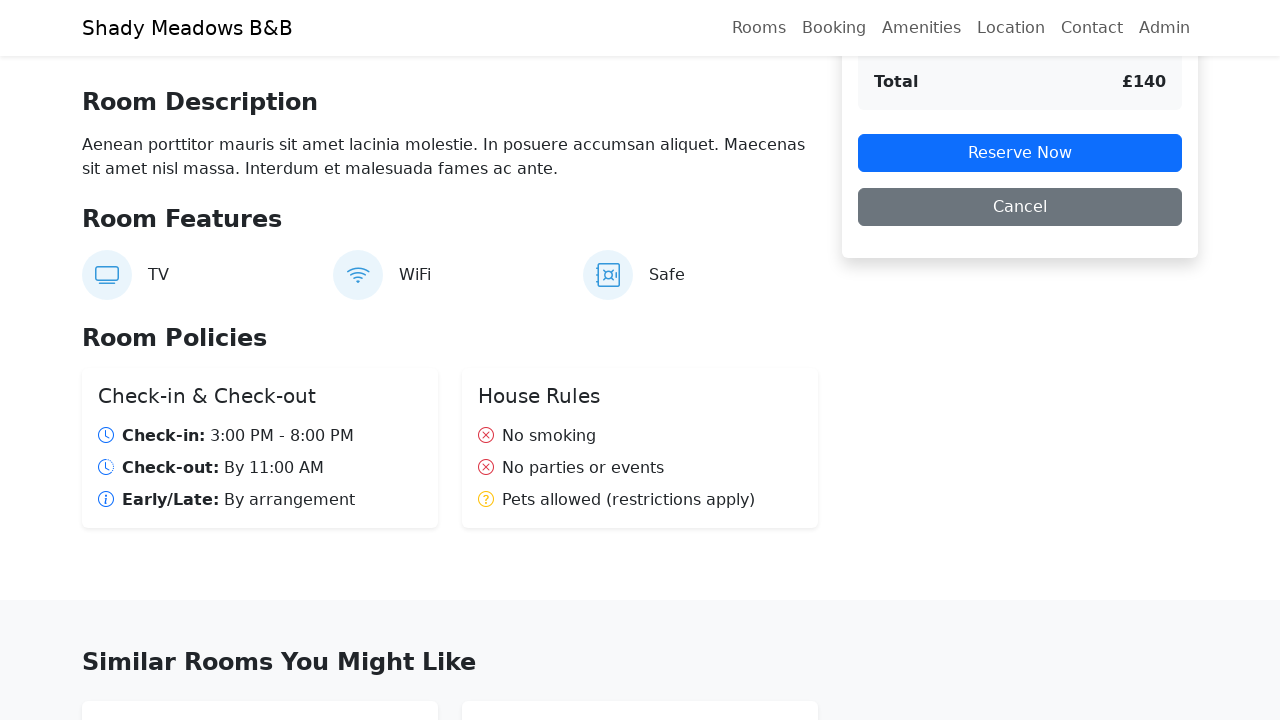

Filled firstname field with 'Alice' on input[name="firstname"]
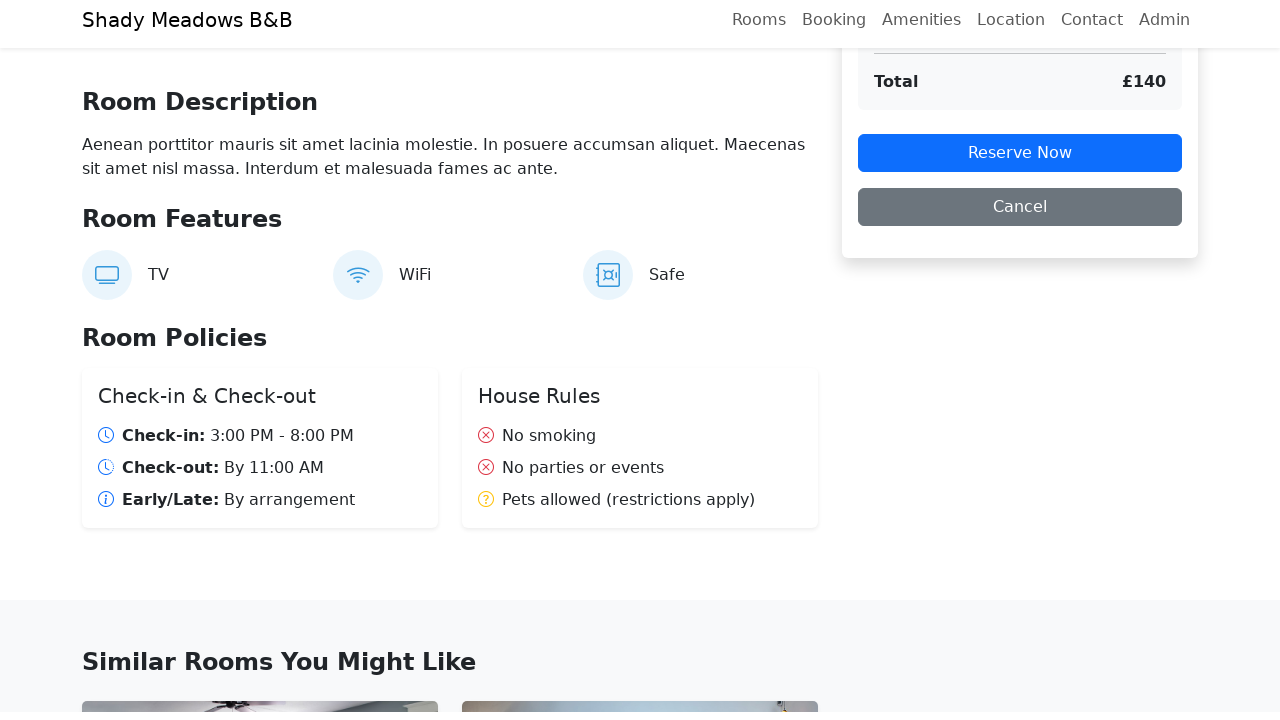

Filled lastname field with 'Smith' on input[name="lastname"]
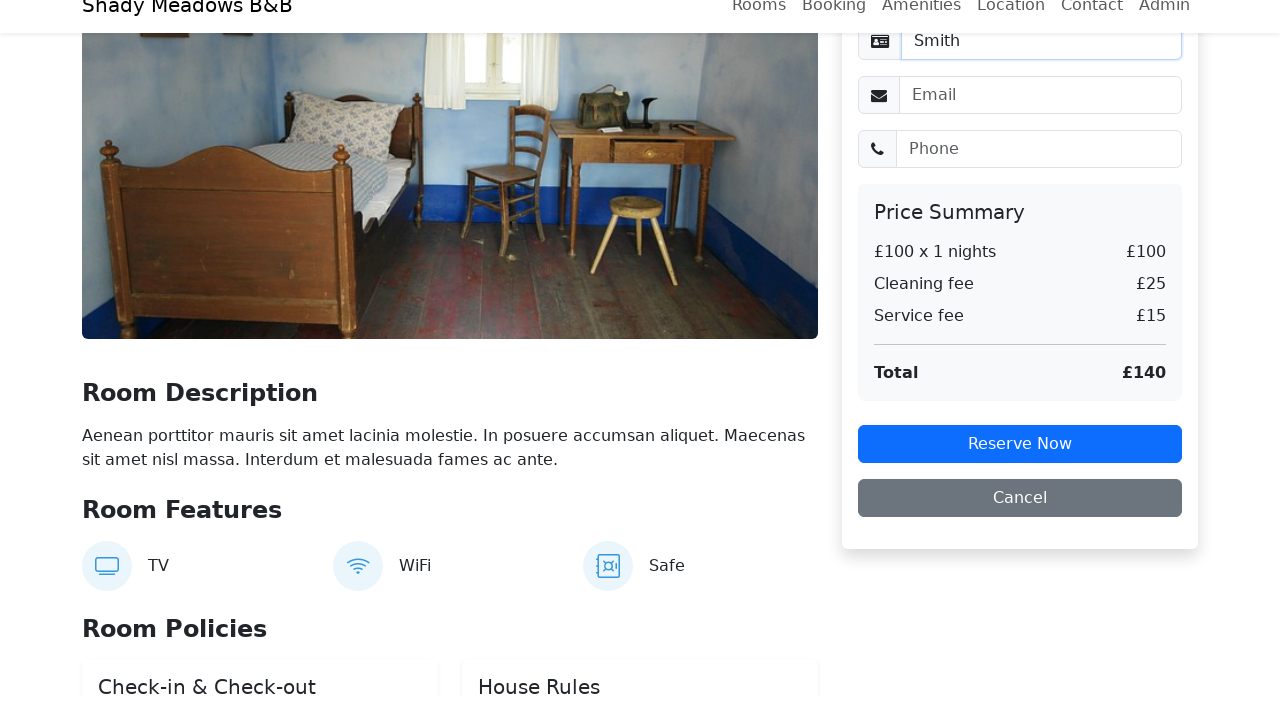

Filled email field with 'alice@example.com' on input[name="email"]
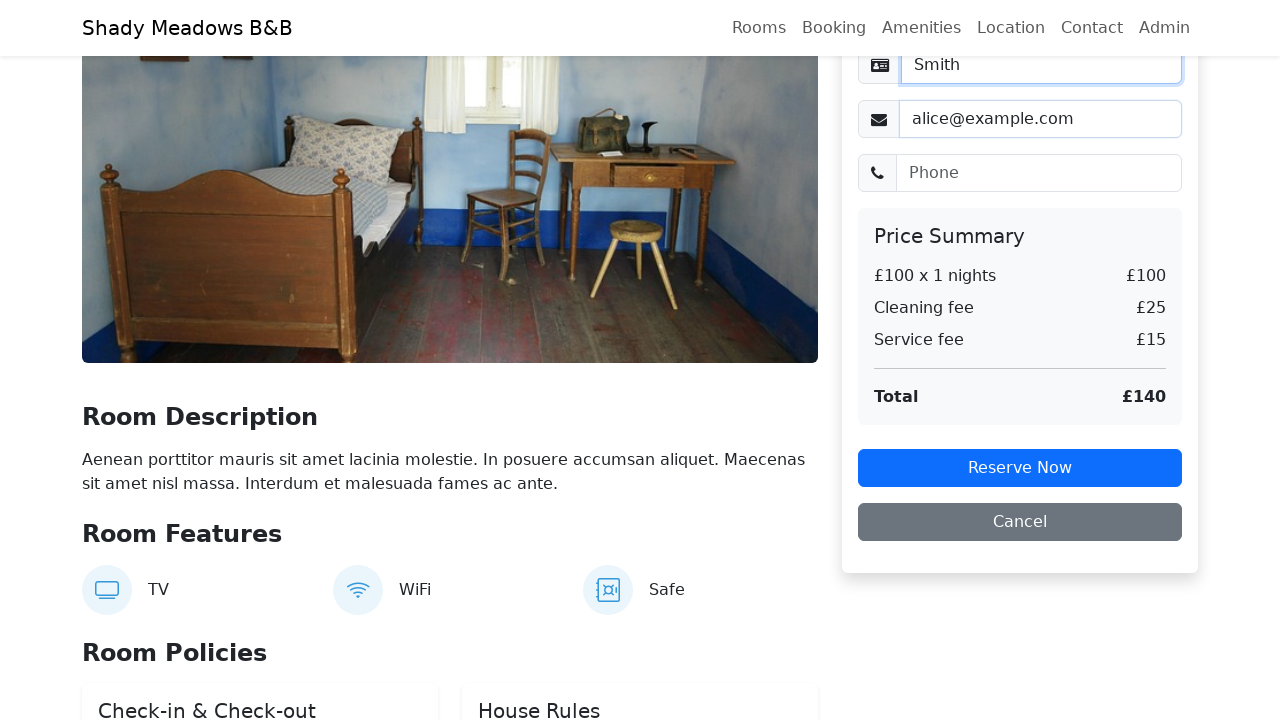

Filled phone field with '98765432102' on input[name="phone"]
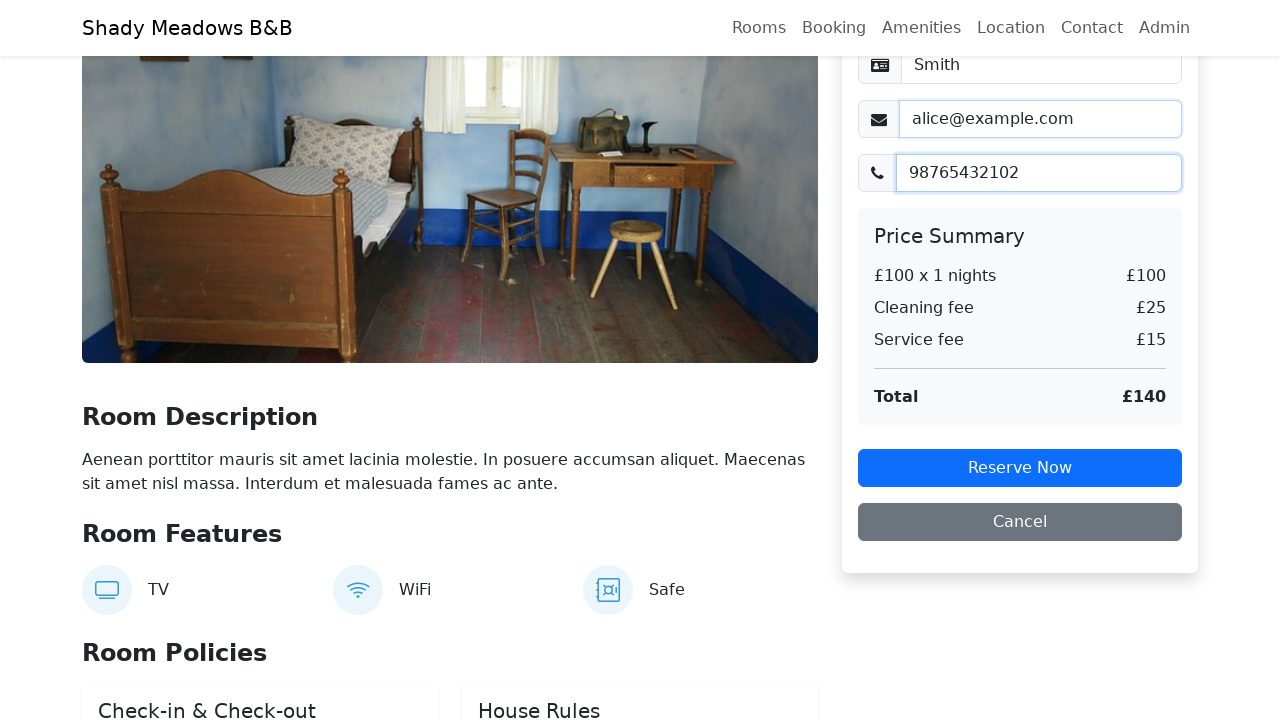

Clicked submit button to create booking at (1020, 468) on #root-container > div > div.container.my-5 > div > div.col-lg-4 > div > div > fo
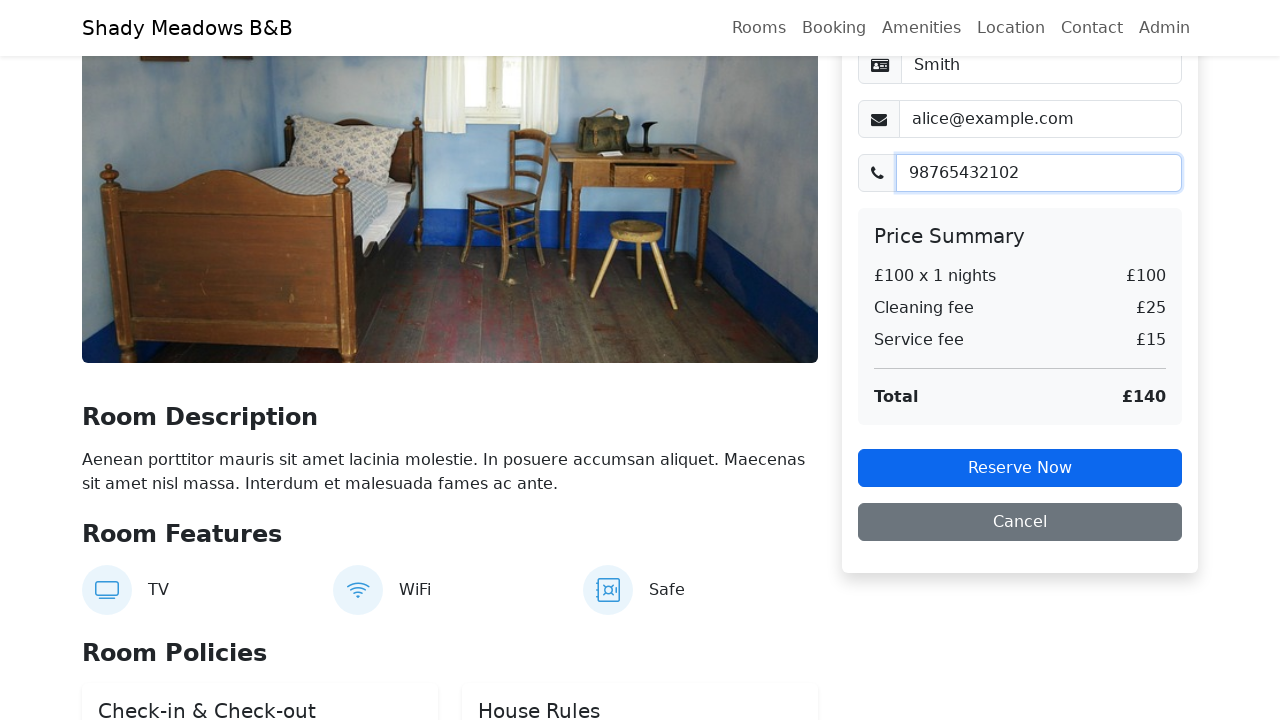

Waited for booking response
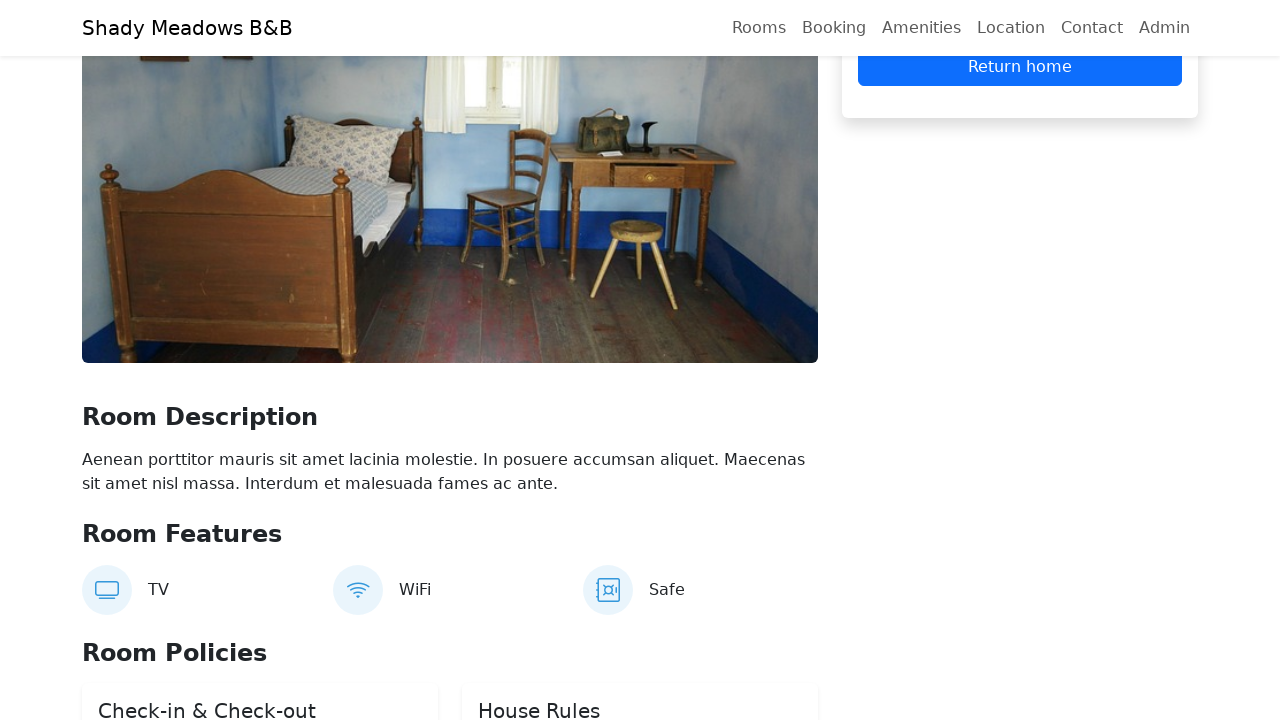

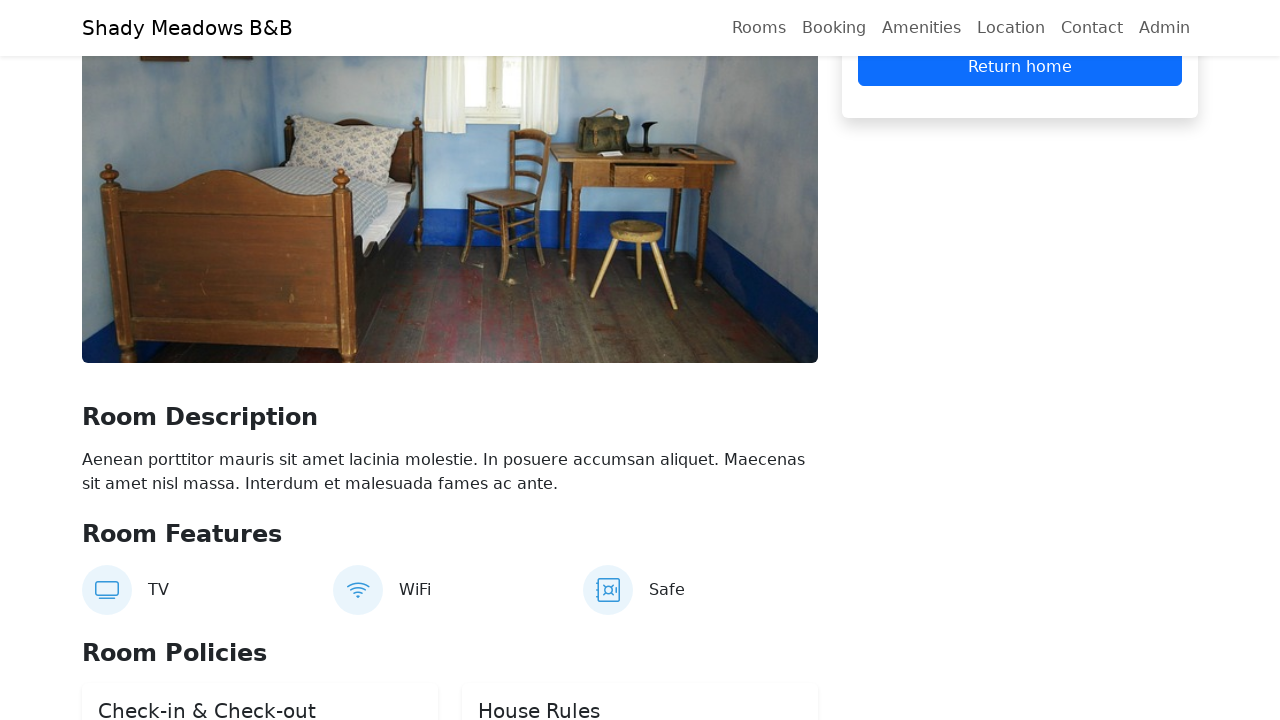